Tests input box functionality by filling in a value and verifying it was entered correctly

Starting URL: https://www.techglobal-training.com/frontend/actions

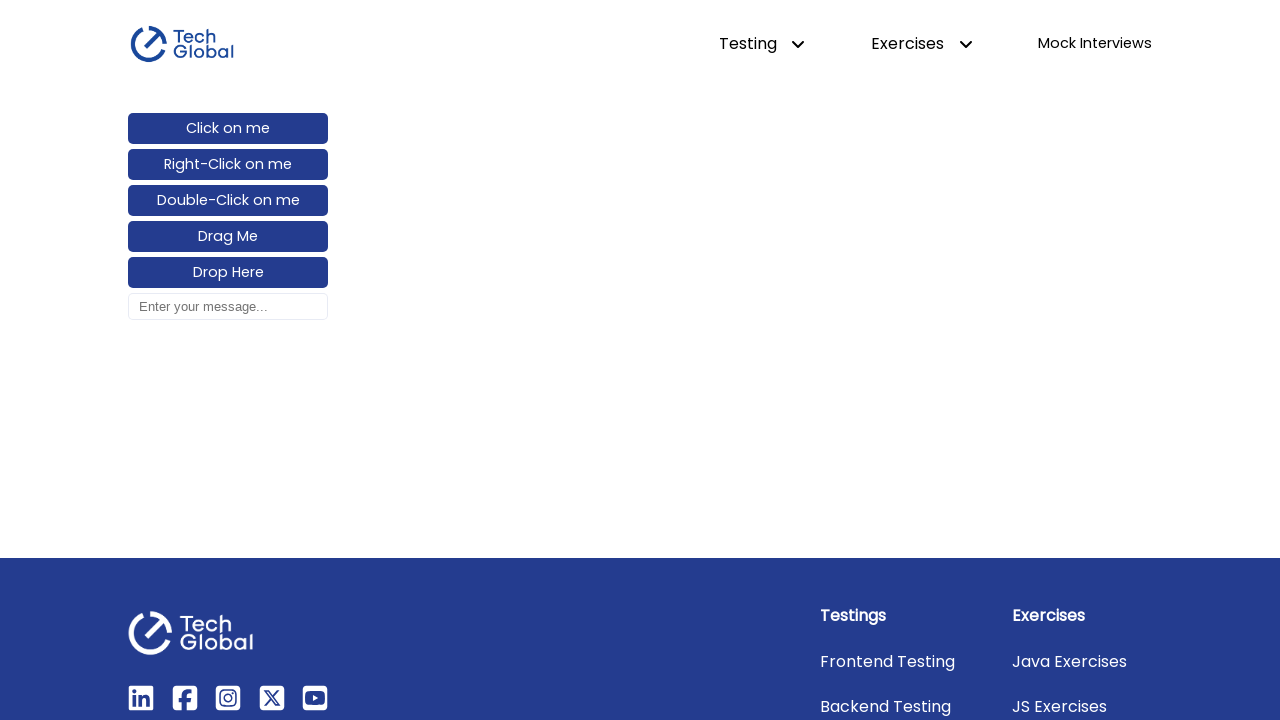

Located input box element with id 'input_box'
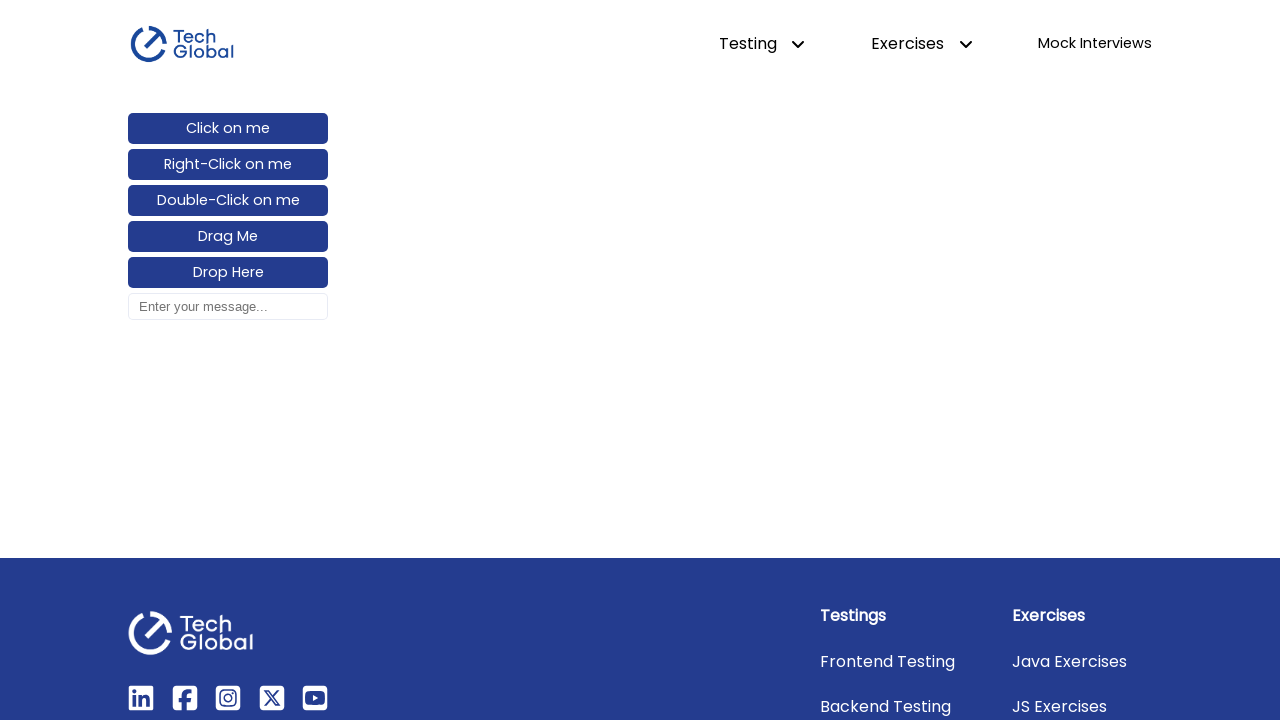

Verified input box is initially empty
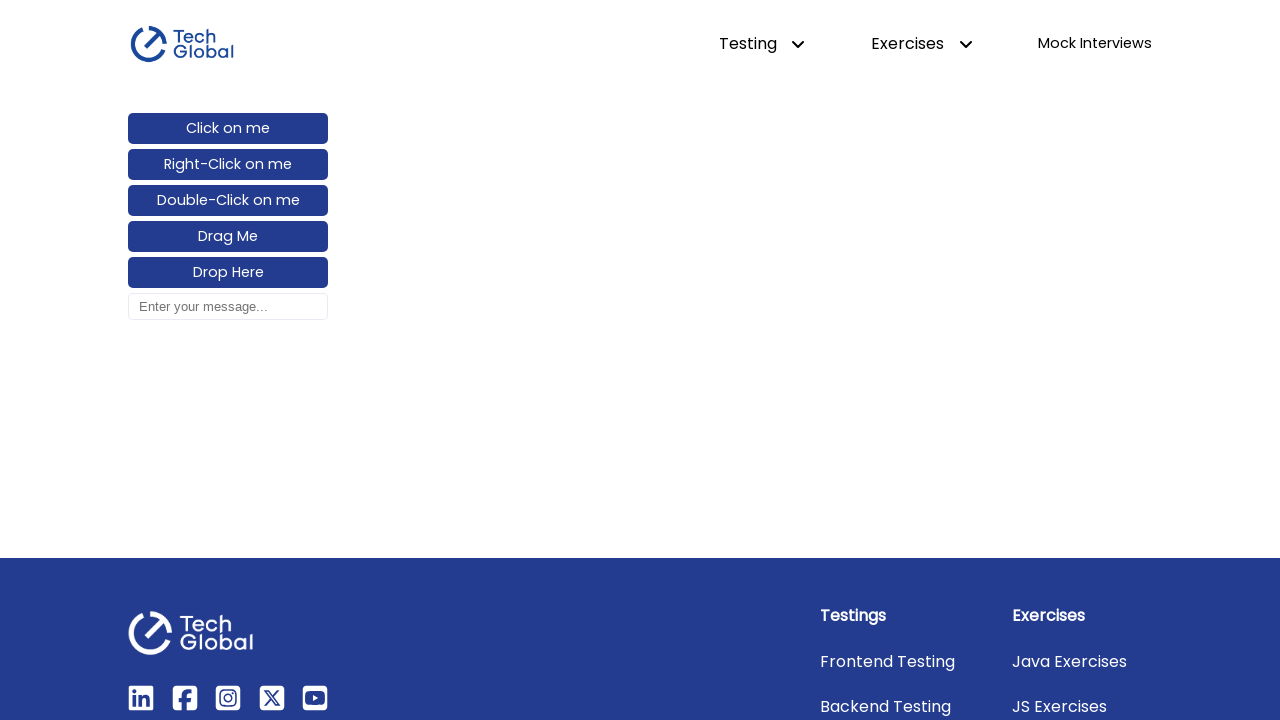

Filled input box with value 'Batch-11' on #input_box
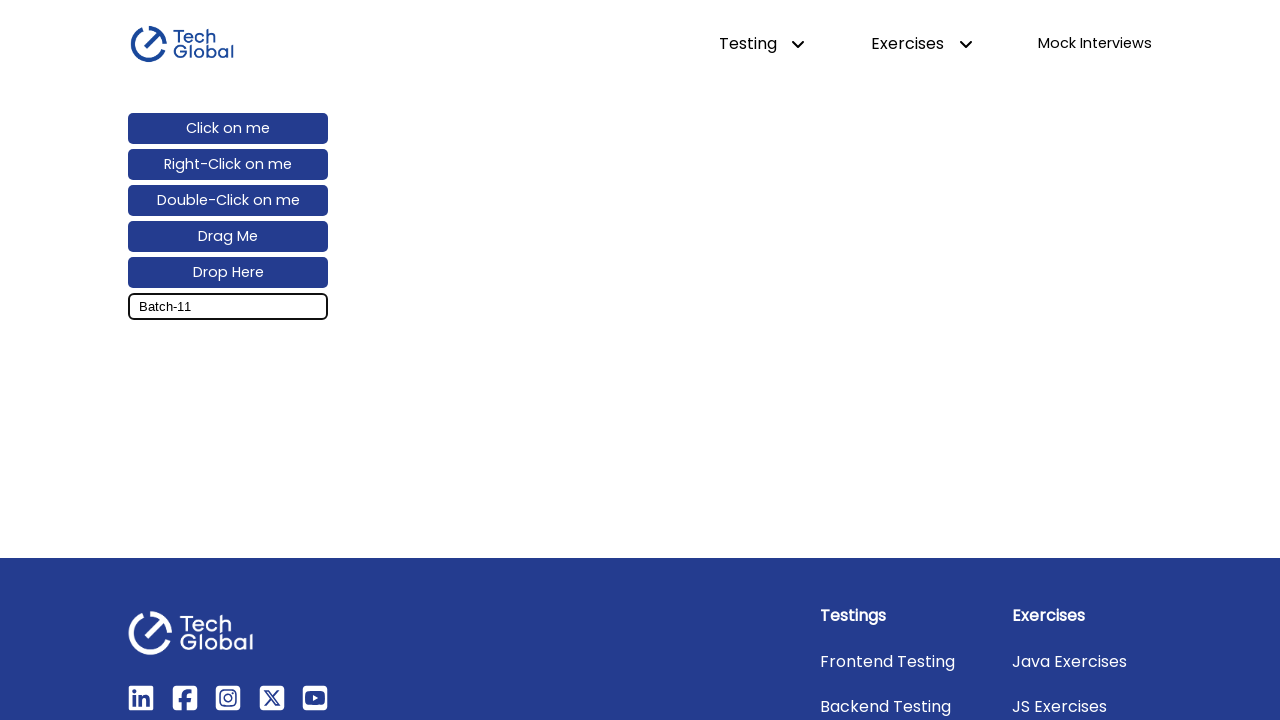

Verified input box value attribute equals 'Batch-11'
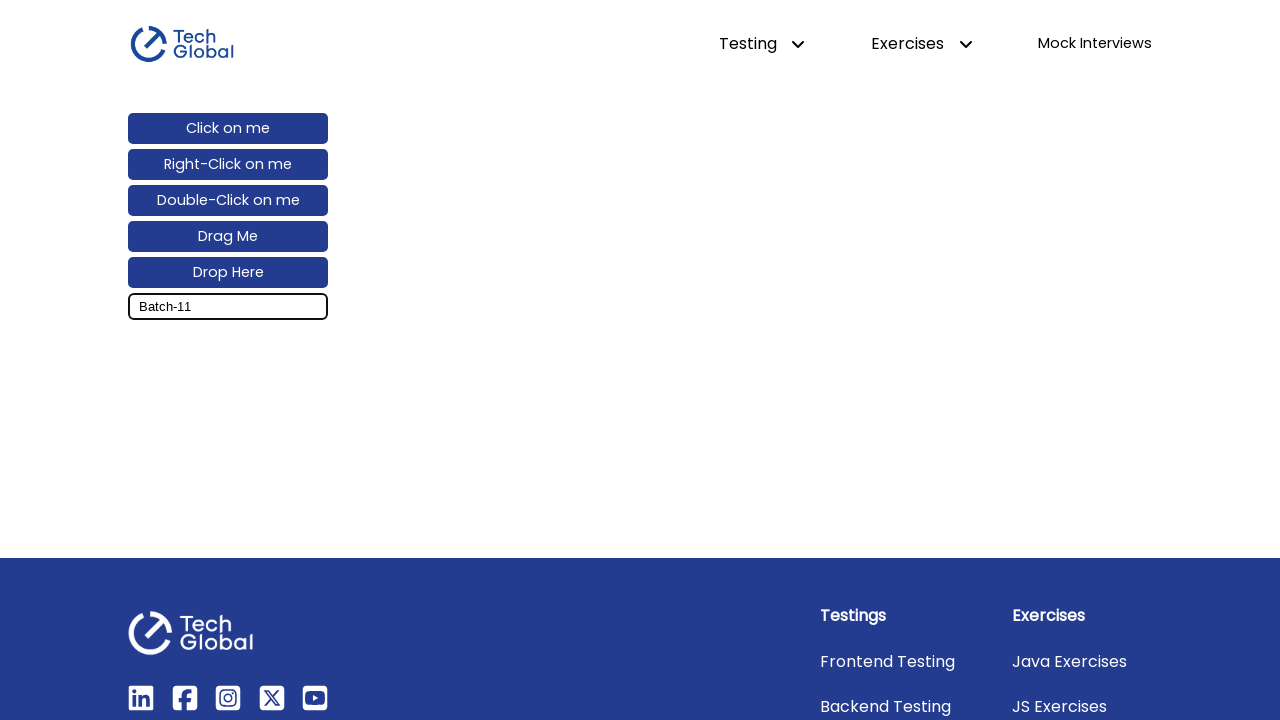

Verified input box input_value() equals 'Batch-11'
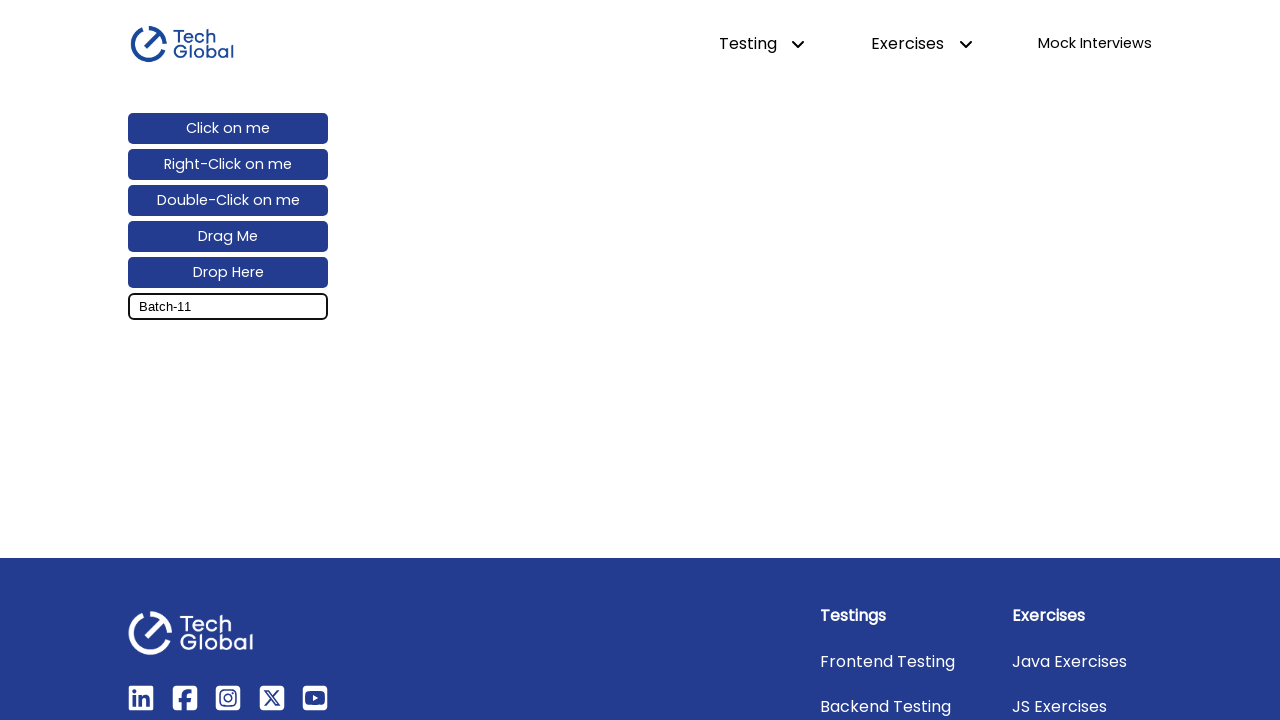

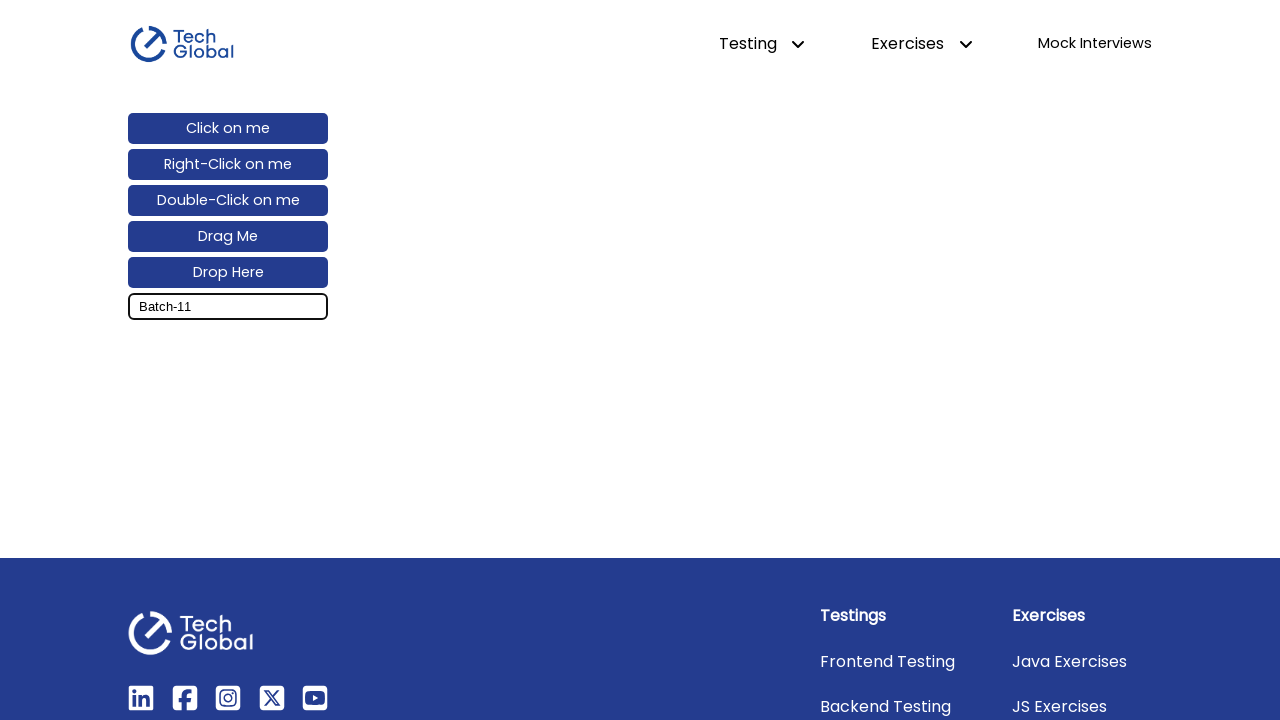